Tests scrolling to the bottom of a webpage by navigating to actimind.com and executing JavaScript to scroll to the document's full height

Starting URL: https://www.actimind.com/

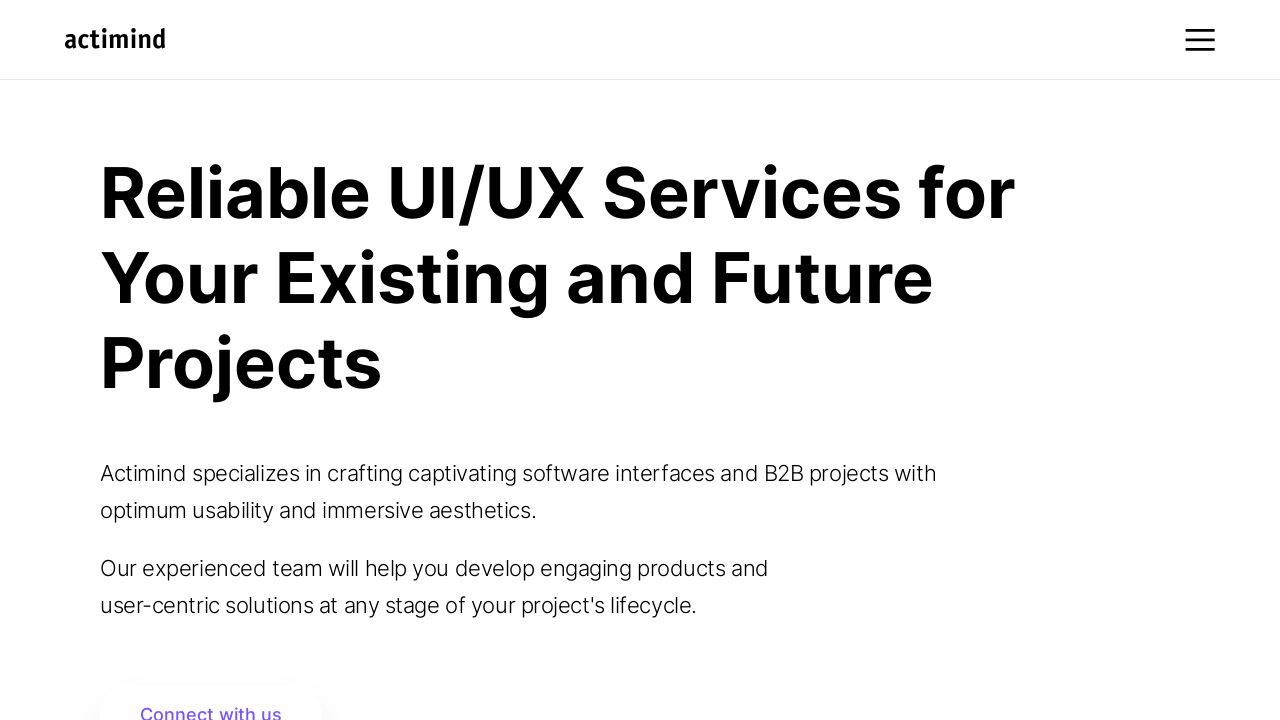

Navigated to https://www.actimind.com/
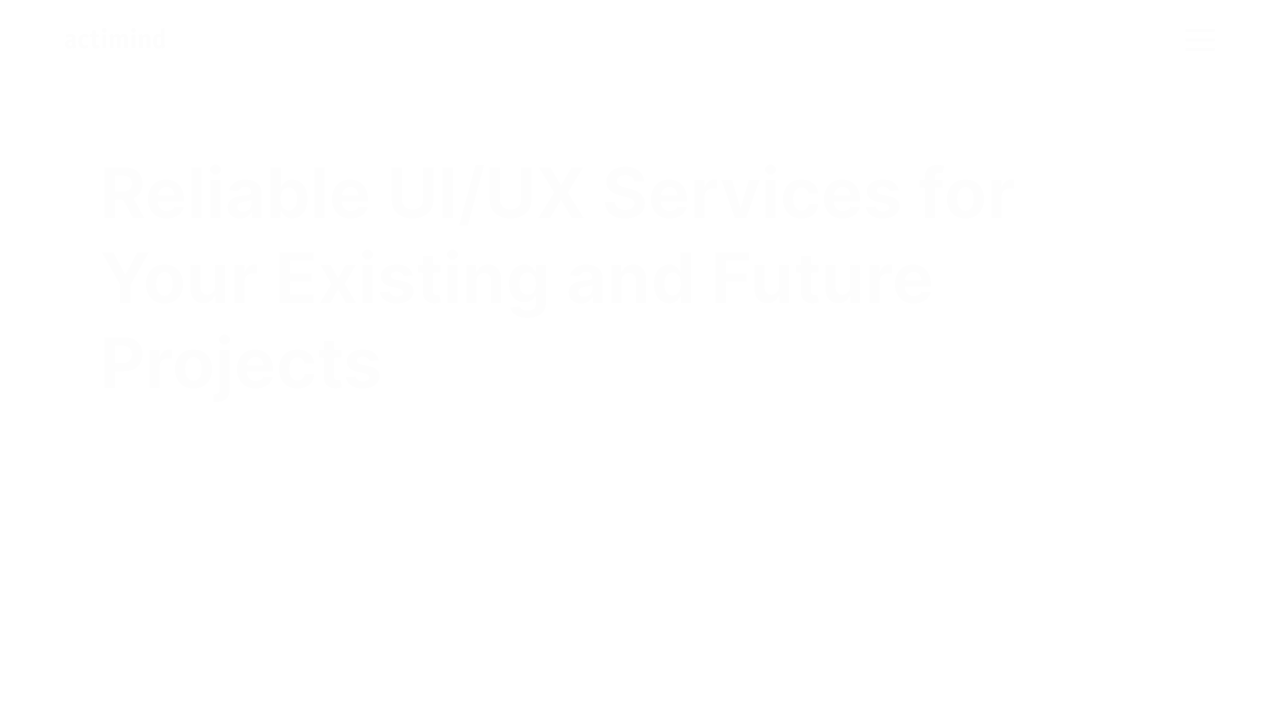

Scrolled to the bottom of the page using JavaScript
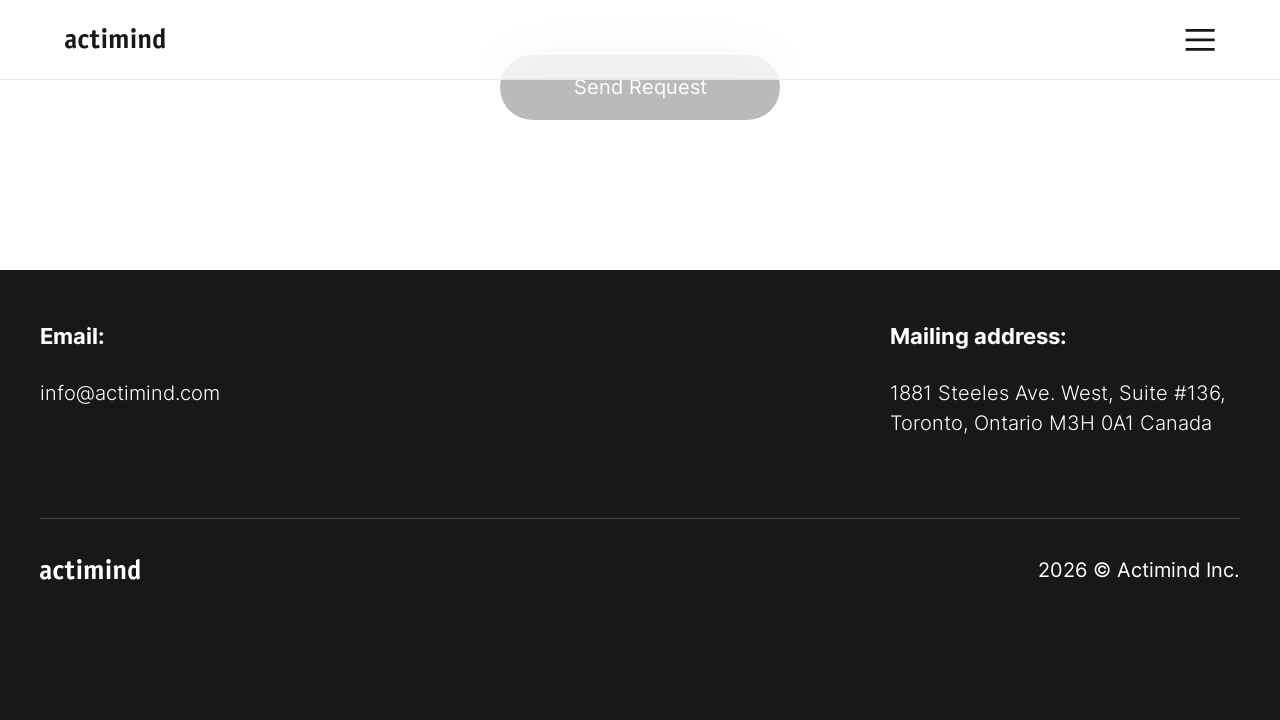

Waited 2 seconds for lazy-loaded content to appear
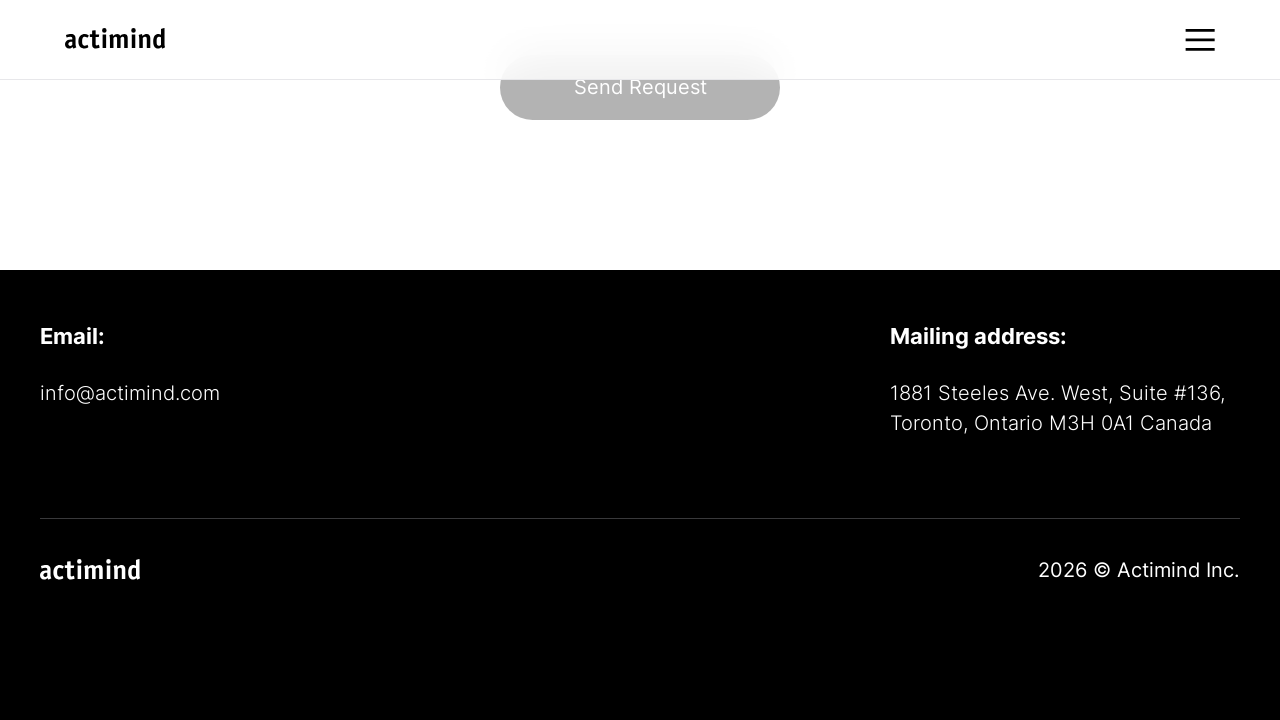

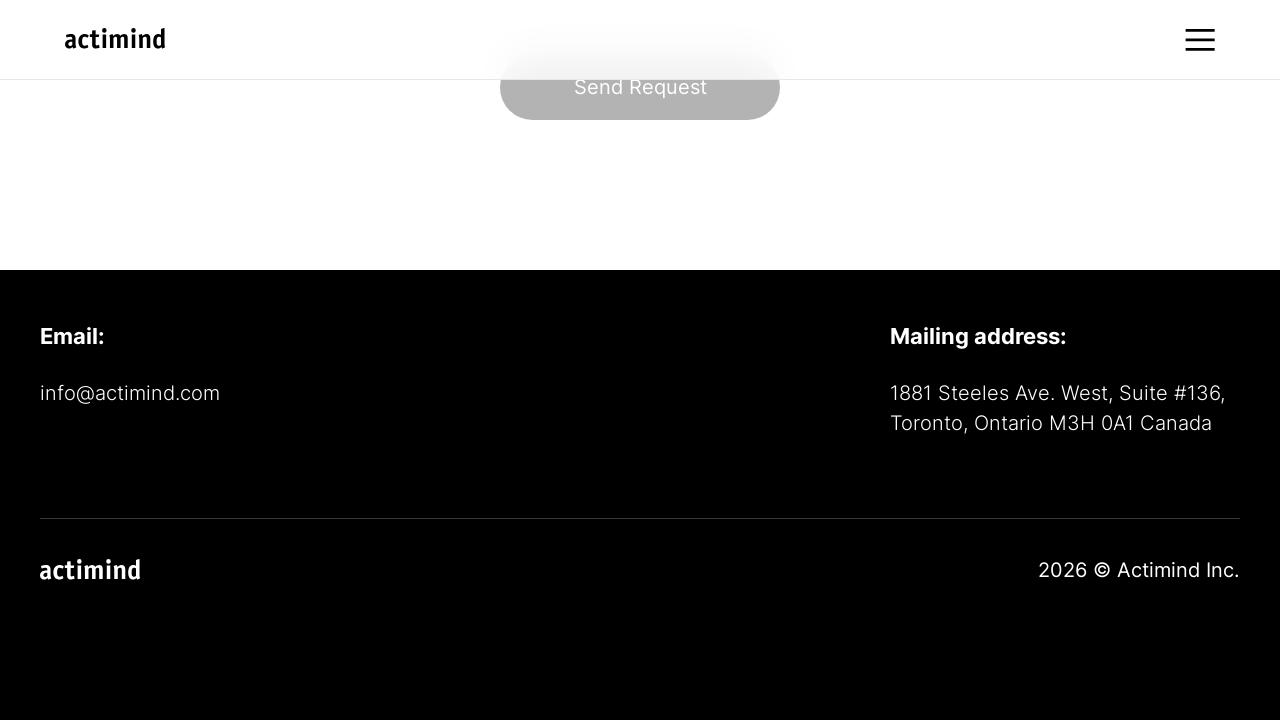